Tests a demo web form by filling in the username and password text fields using different locator strategies (id and name), then clicking the submit button.

Starting URL: https://bonigarcia.dev/selenium-webdriver-java/web-form.html

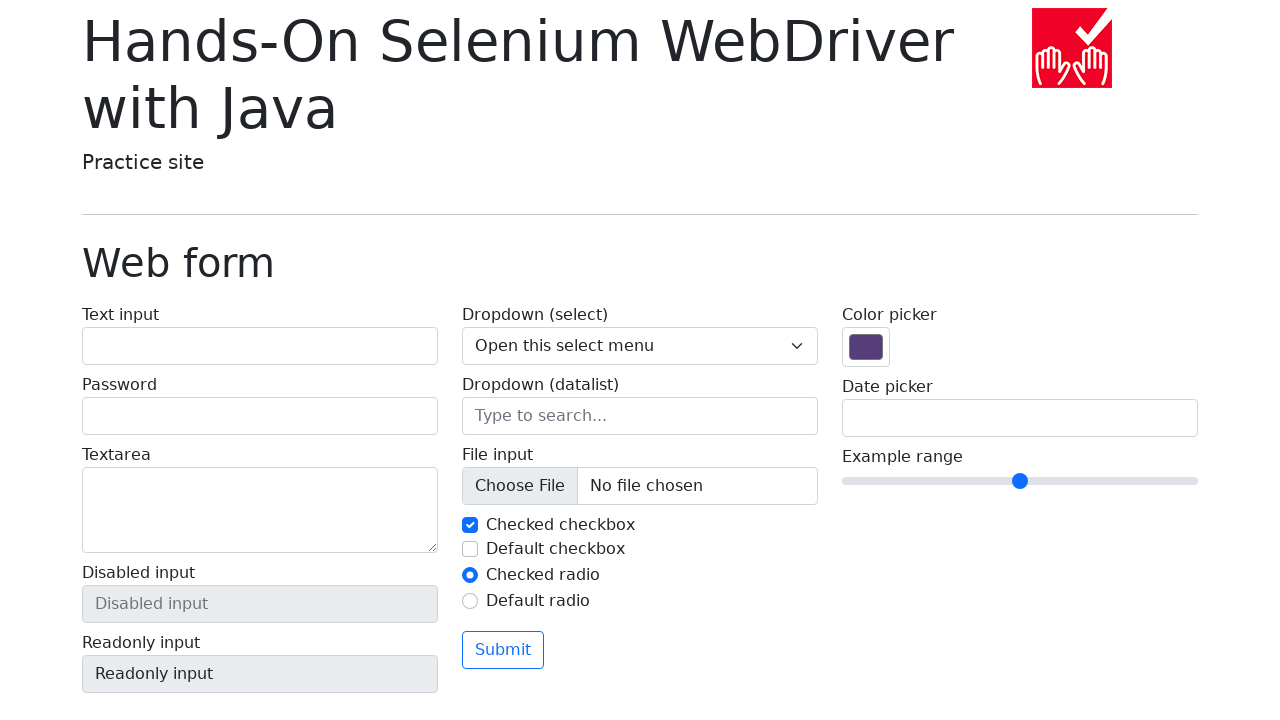

Filled username field with 'TestUser' using id locator on #my-text-id
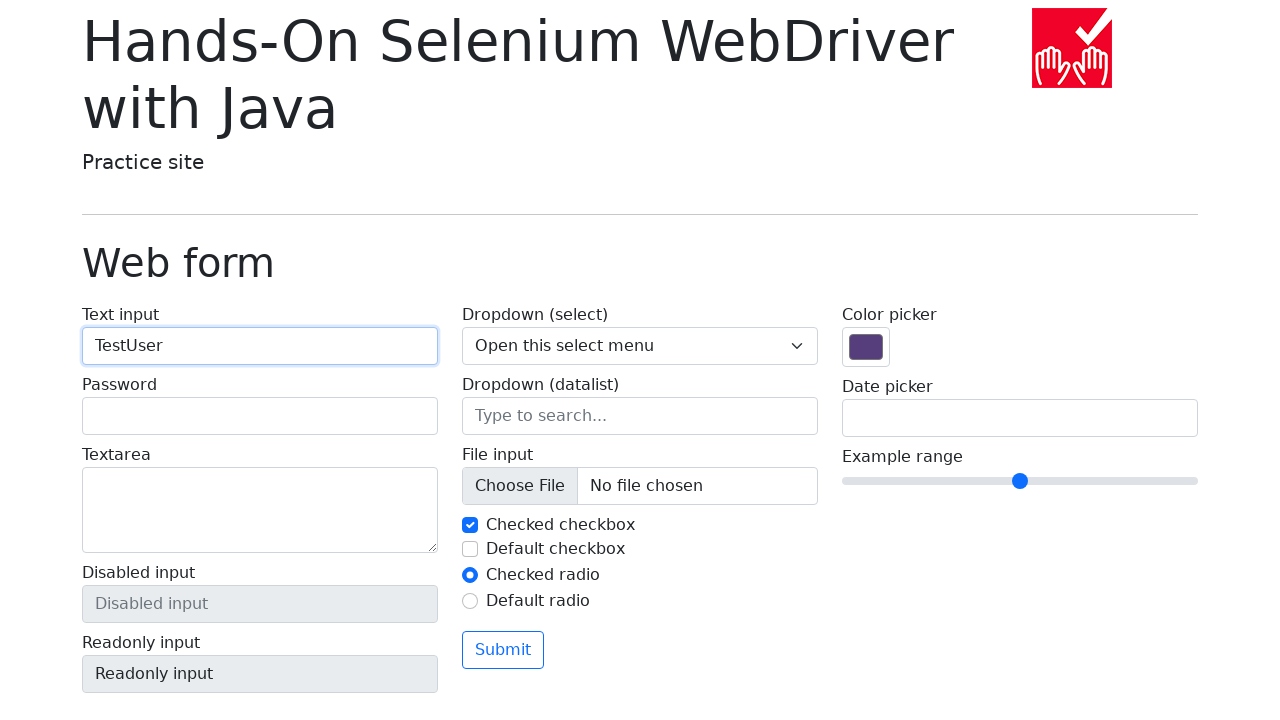

Filled password field with 'SecurePass456' using name locator on input[name='my-password']
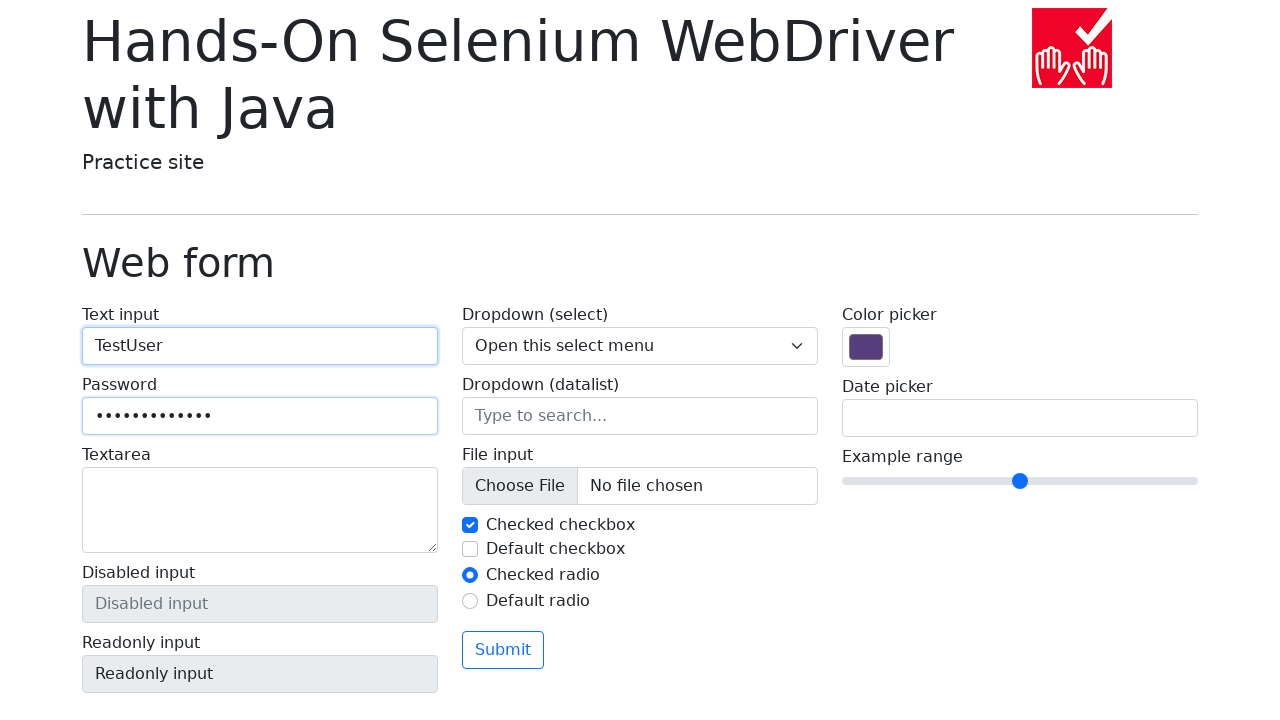

Clicked submit button to submit the form at (503, 650) on button[type='submit']
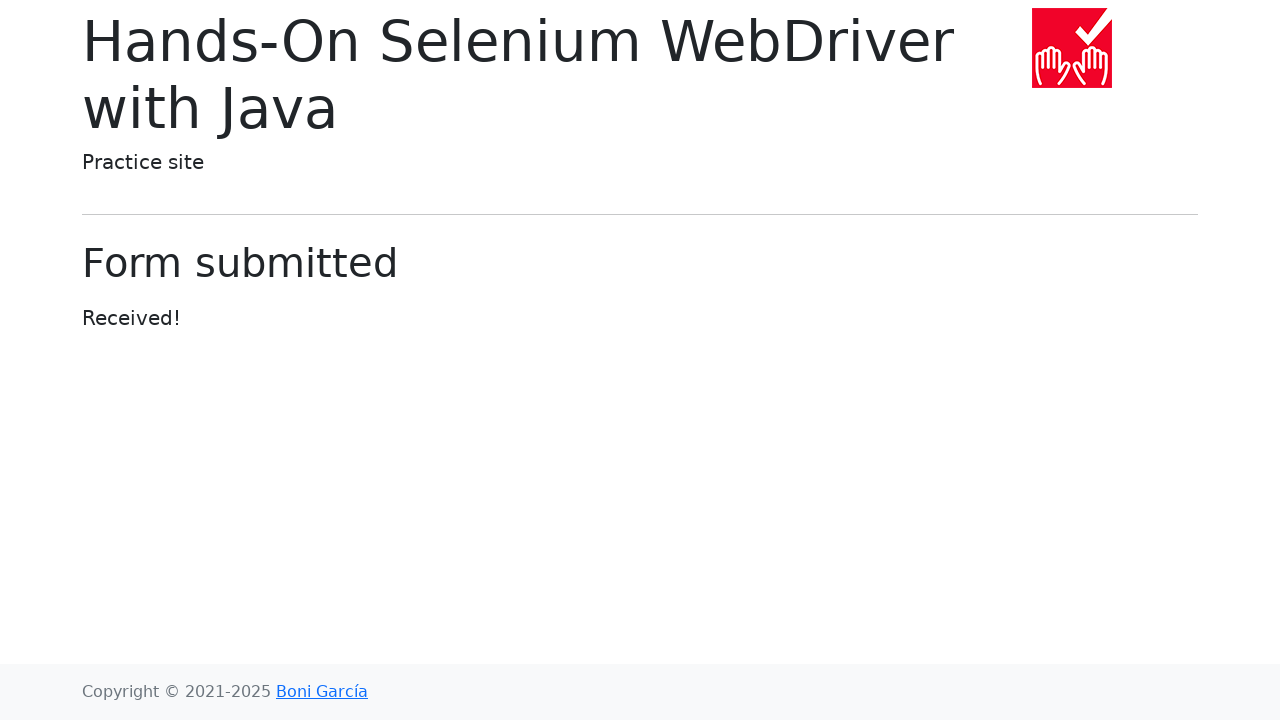

Form submission completed and network became idle
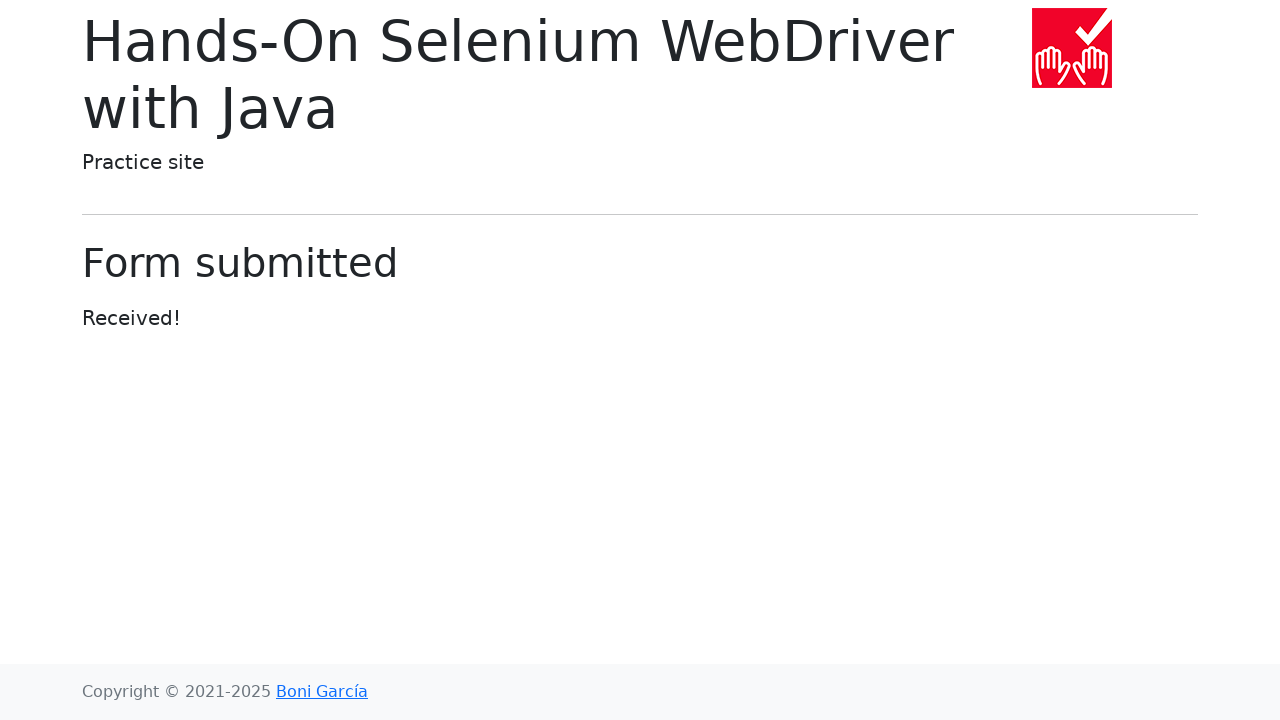

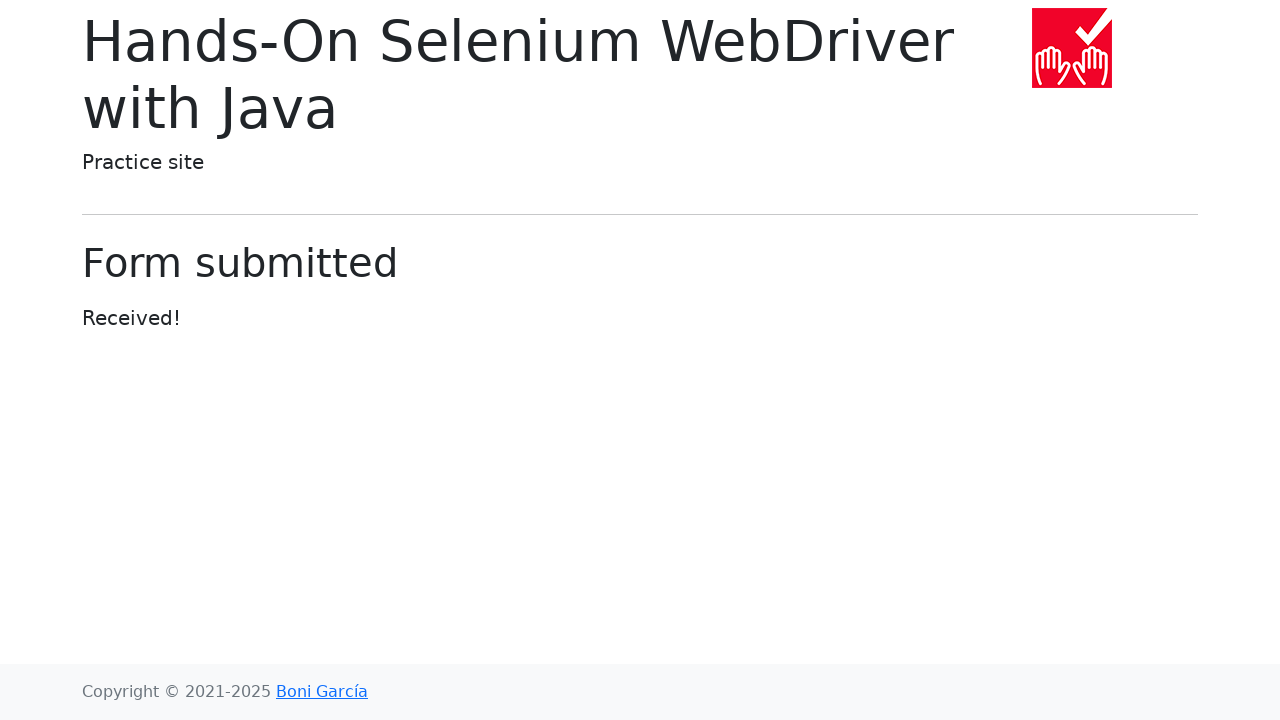